Tests keyboard key press functionality by sending a shift key press to an input field

Starting URL: http://the-internet.herokuapp.com/key_presses

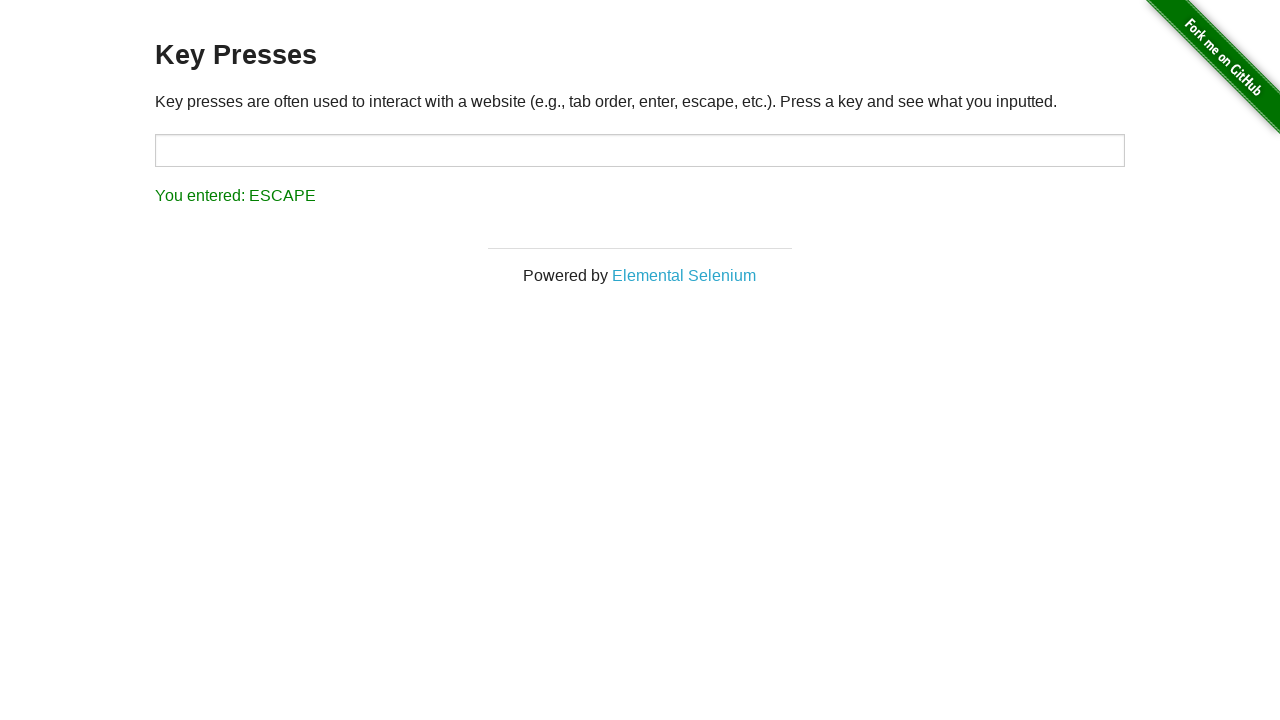

Pressed Shift key on the input field on xpath=//input[@id='target' or @type='text']
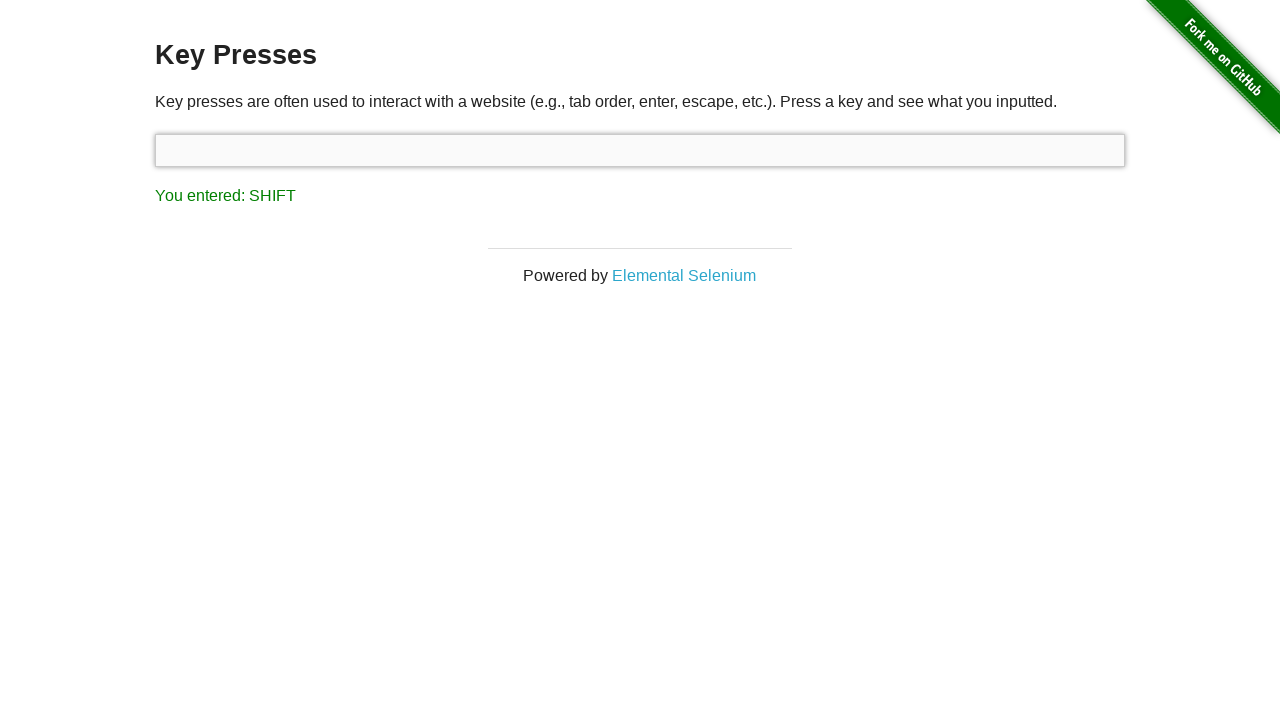

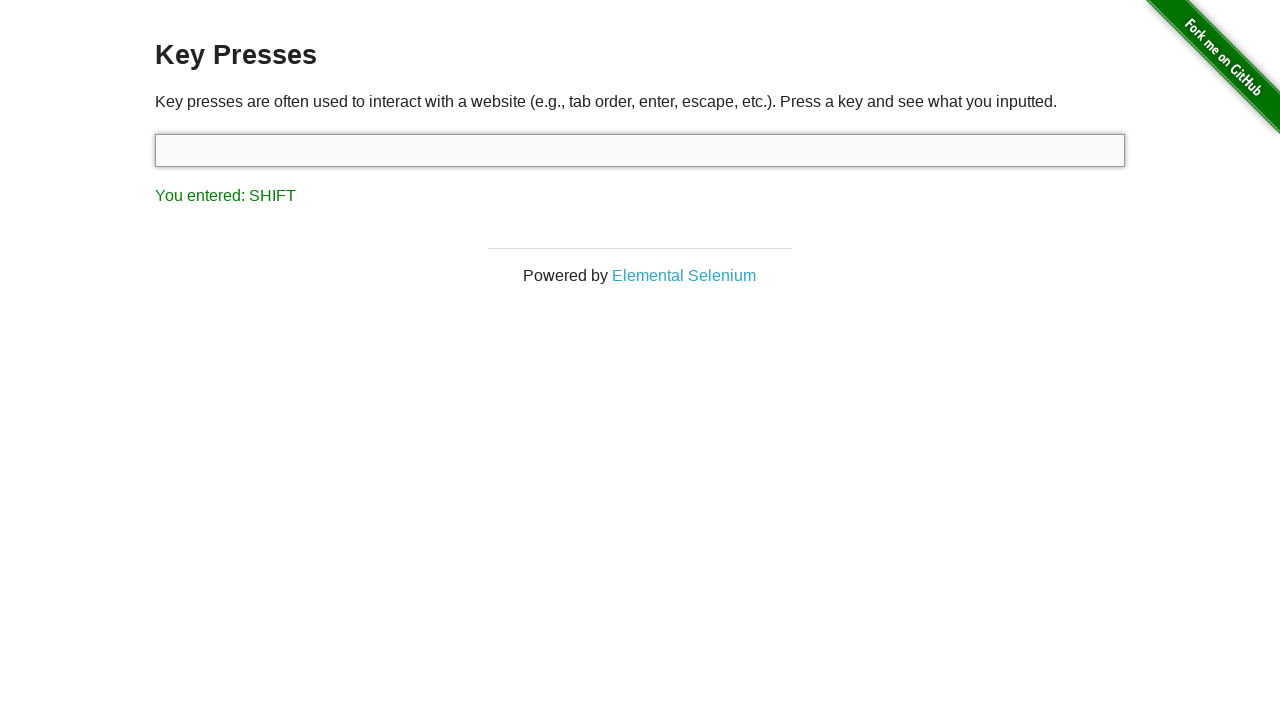